Tests auto-suggestive dropdown functionality by typing partial input and selecting a matching option from the suggestions

Starting URL: https://rahulshettyacademy.com/dropdownsPractise/

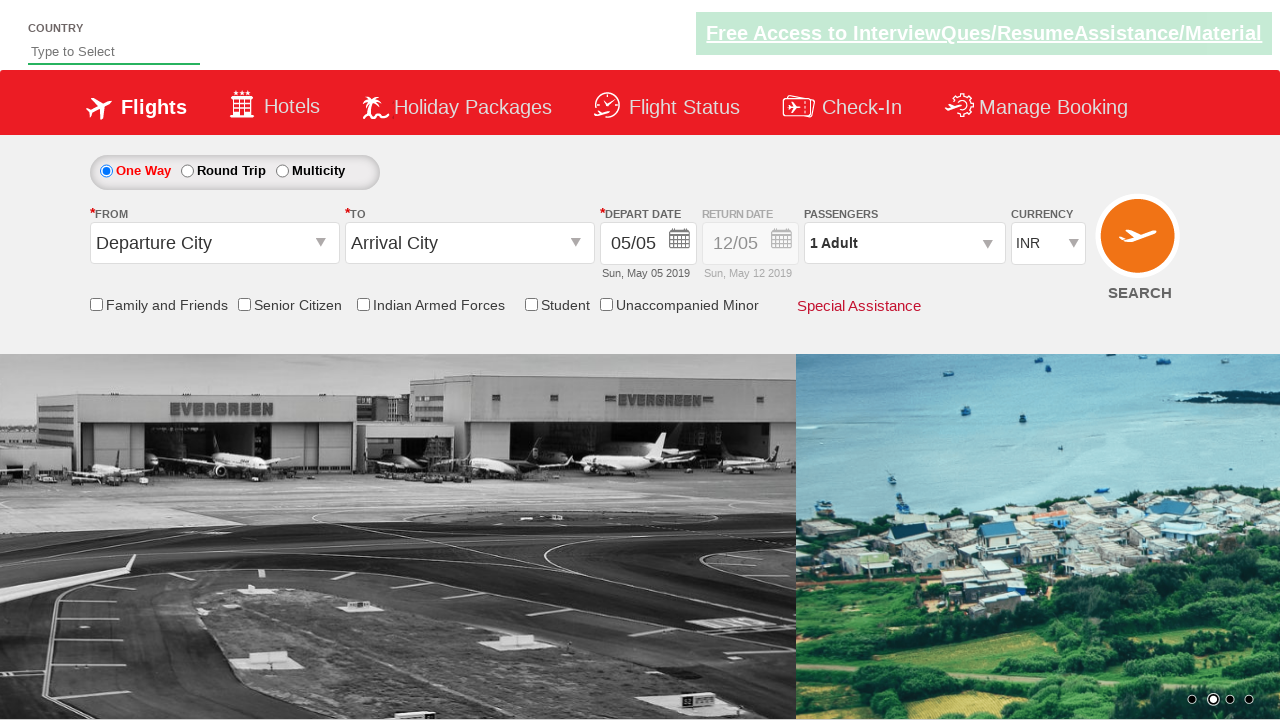

Filled autosuggest field with 'It' to trigger dropdown suggestions on #autosuggest
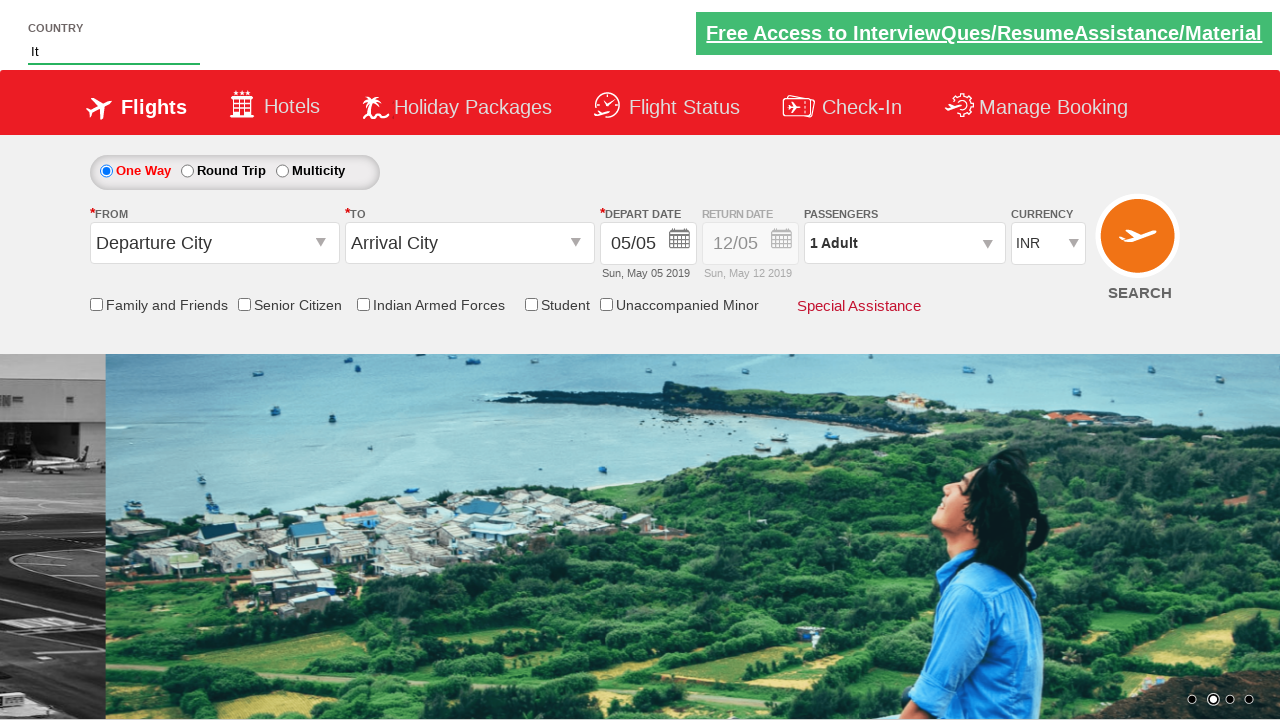

Waited for dropdown suggestions to appear
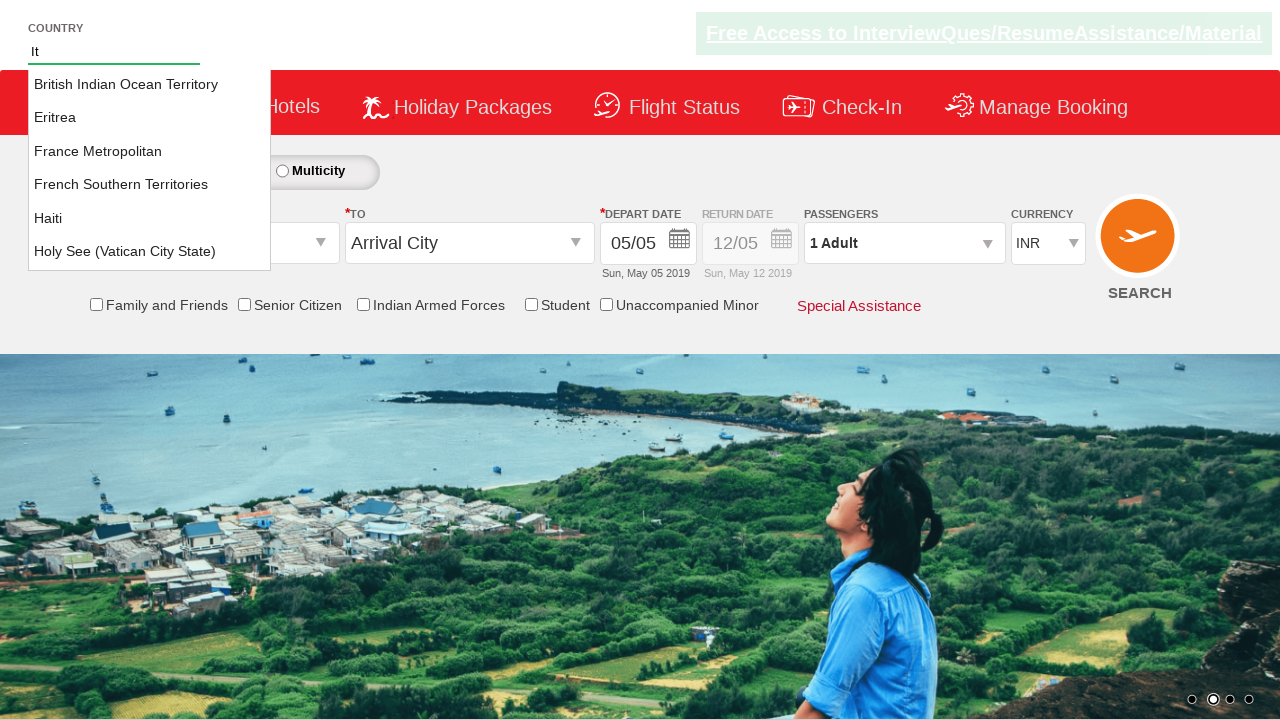

Retrieved all available suggestion options from dropdown
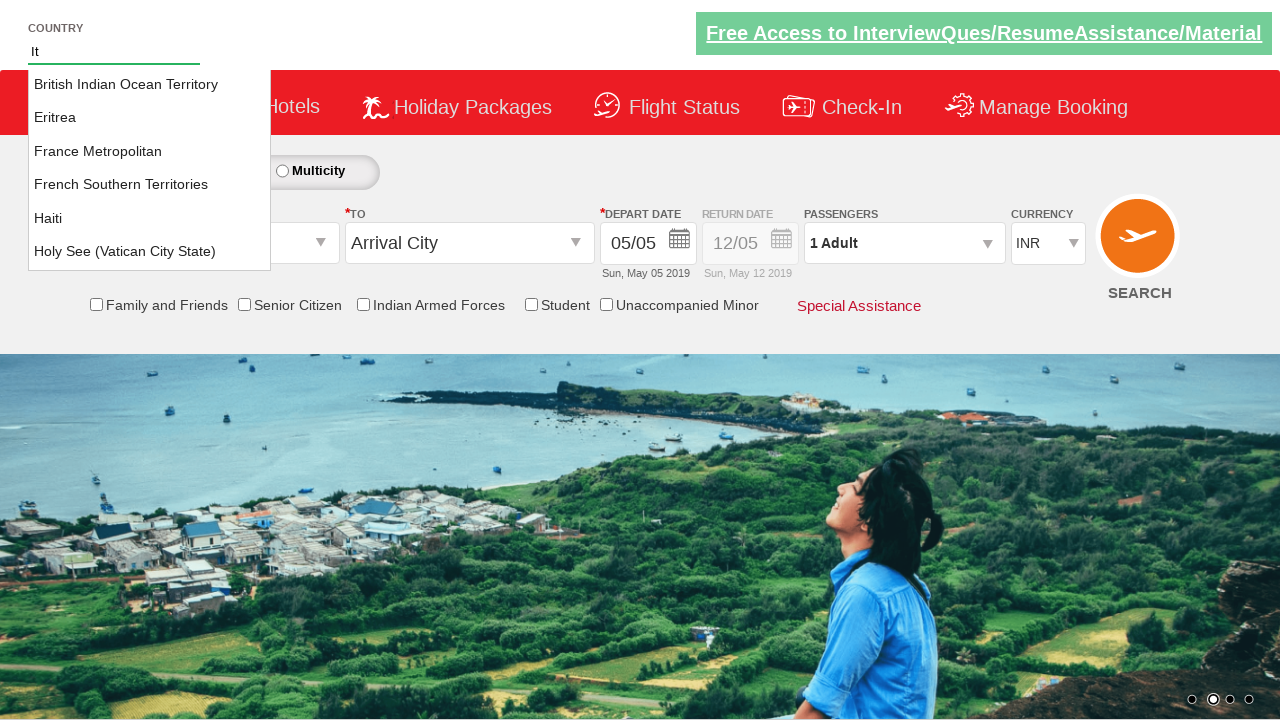

Clicked on 'Italy' option from autosuggest dropdown at (150, 253) on li[class='ui-menu-item'] a >> nth=6
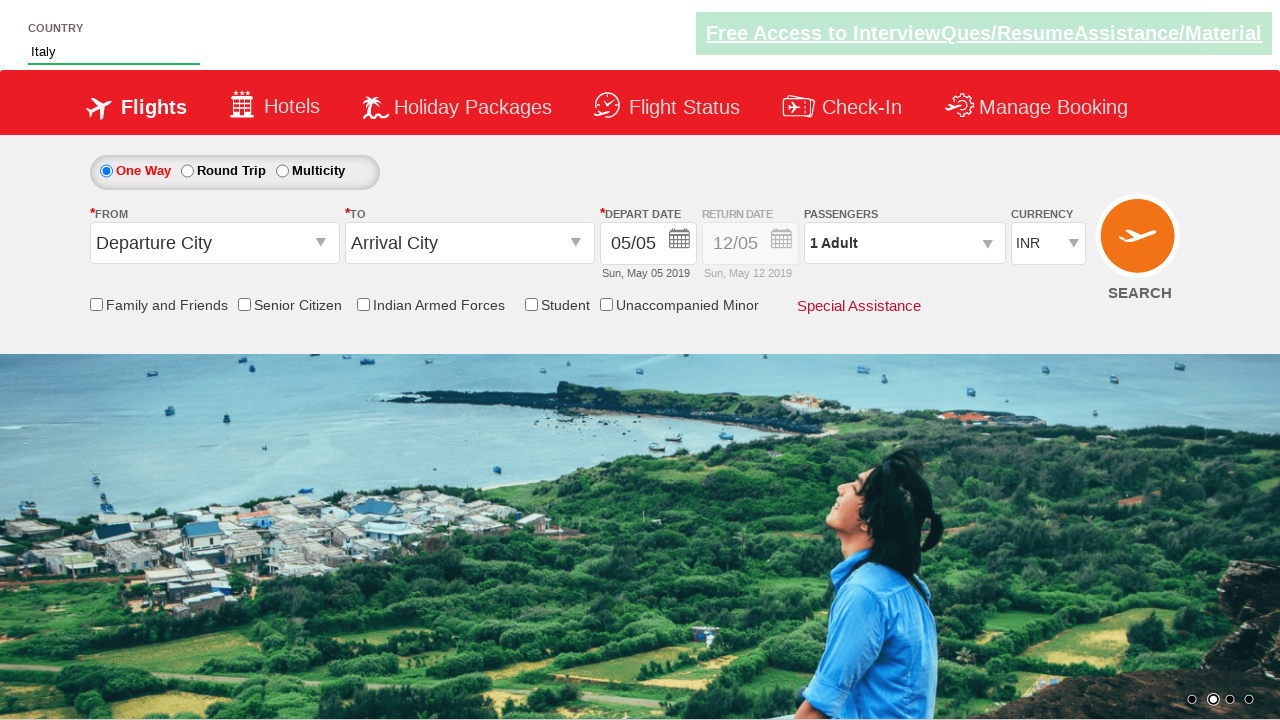

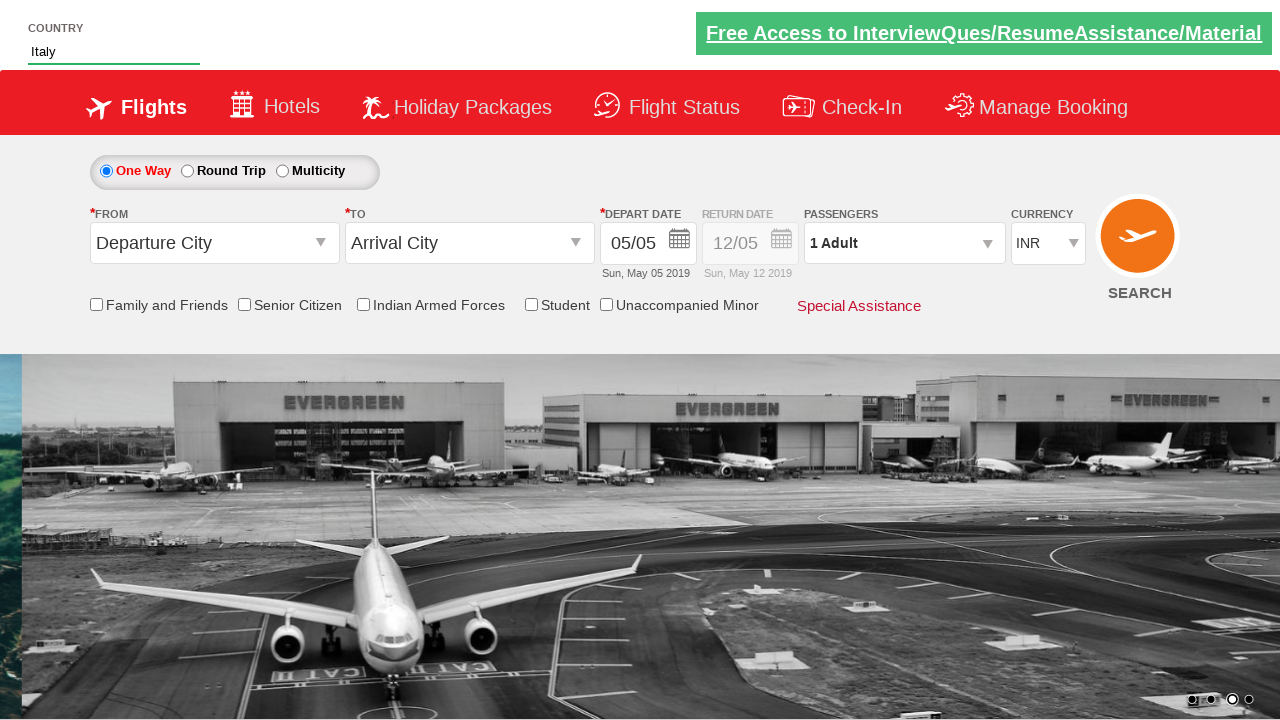